Tests radio button functionality by finding and selecting a specific radio button with value "radio3"

Starting URL: https://rahulshettyacademy.com/AutomationPractice/

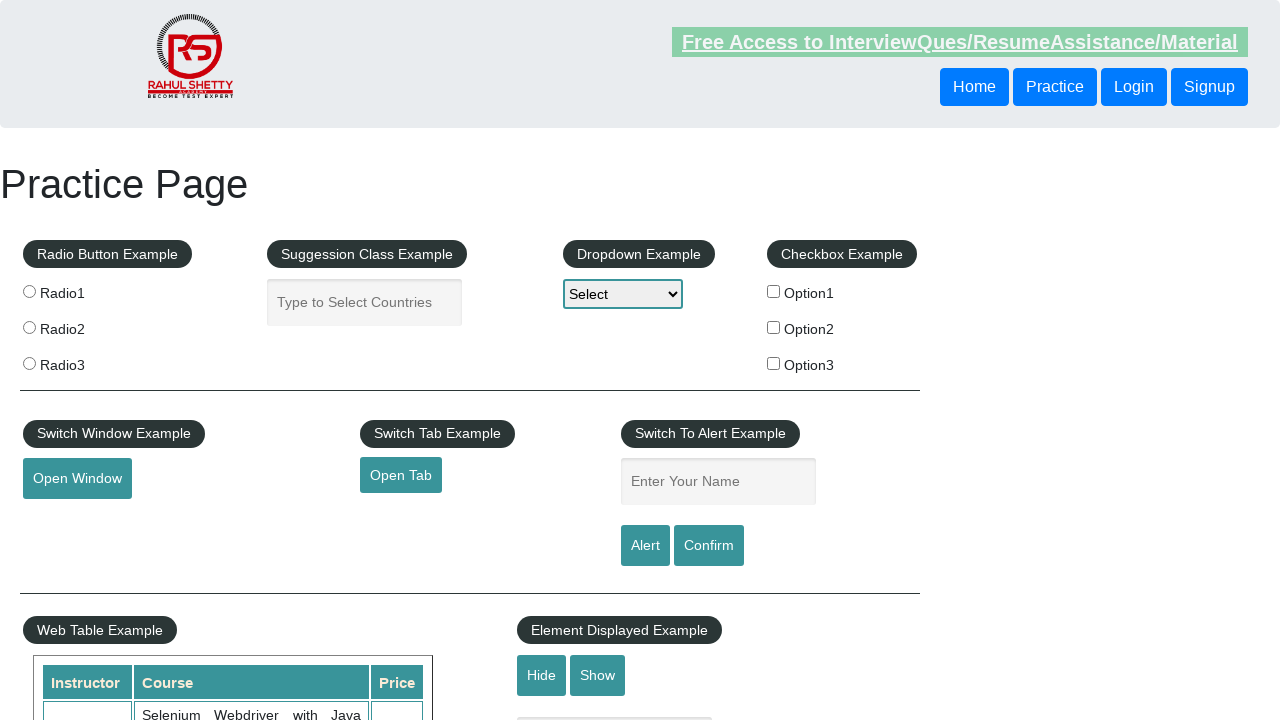

Located all radio buttons on the page
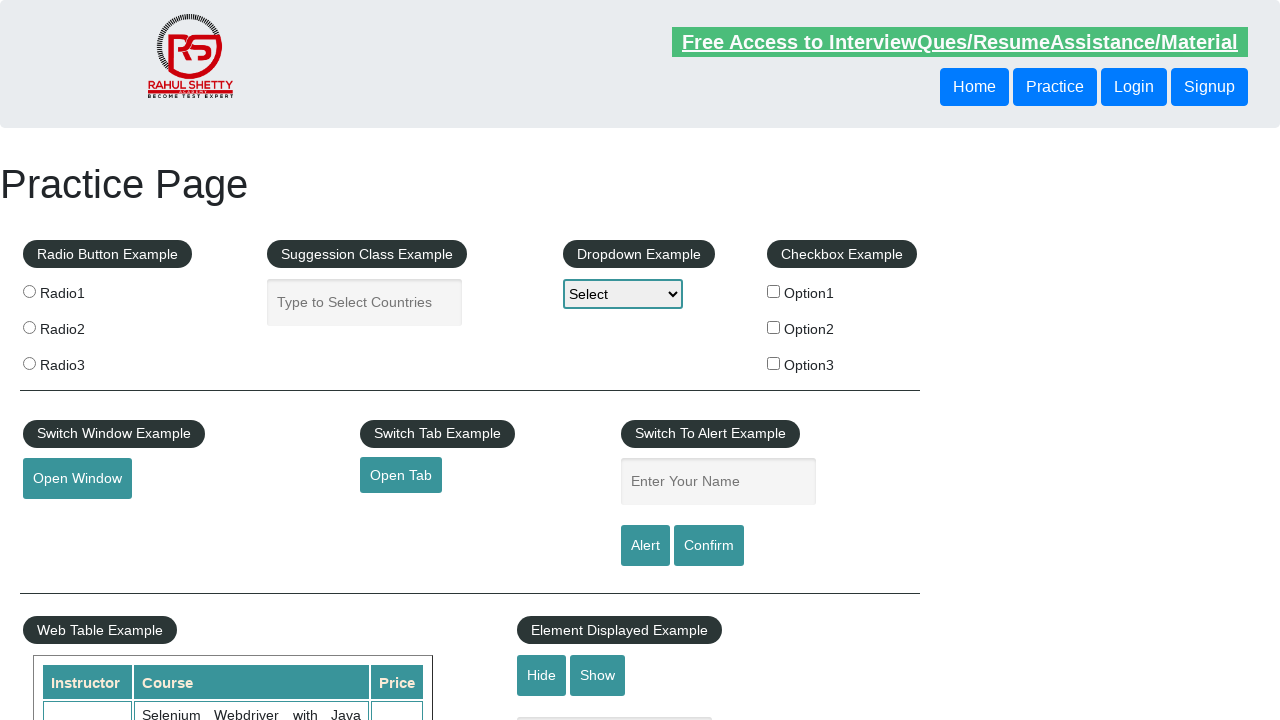

Clicked radio button with value 'radio3' at (29, 363) on xpath=//input[@type='radio'] >> nth=2
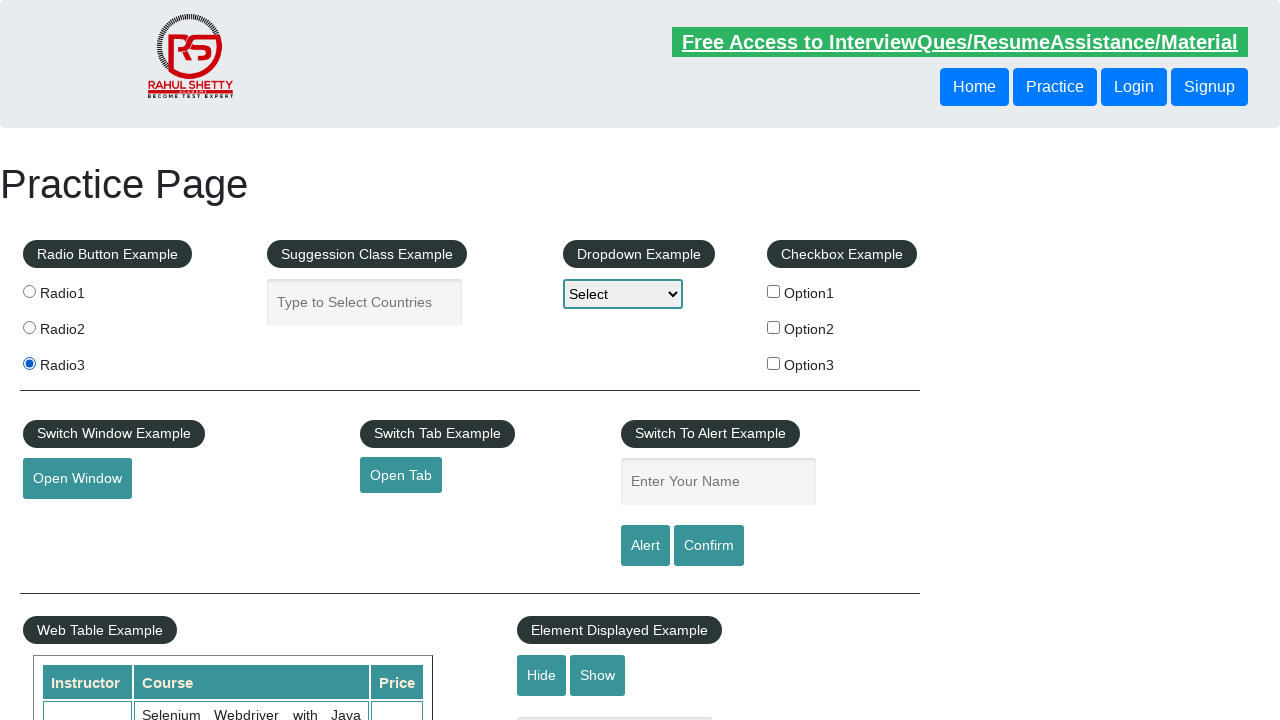

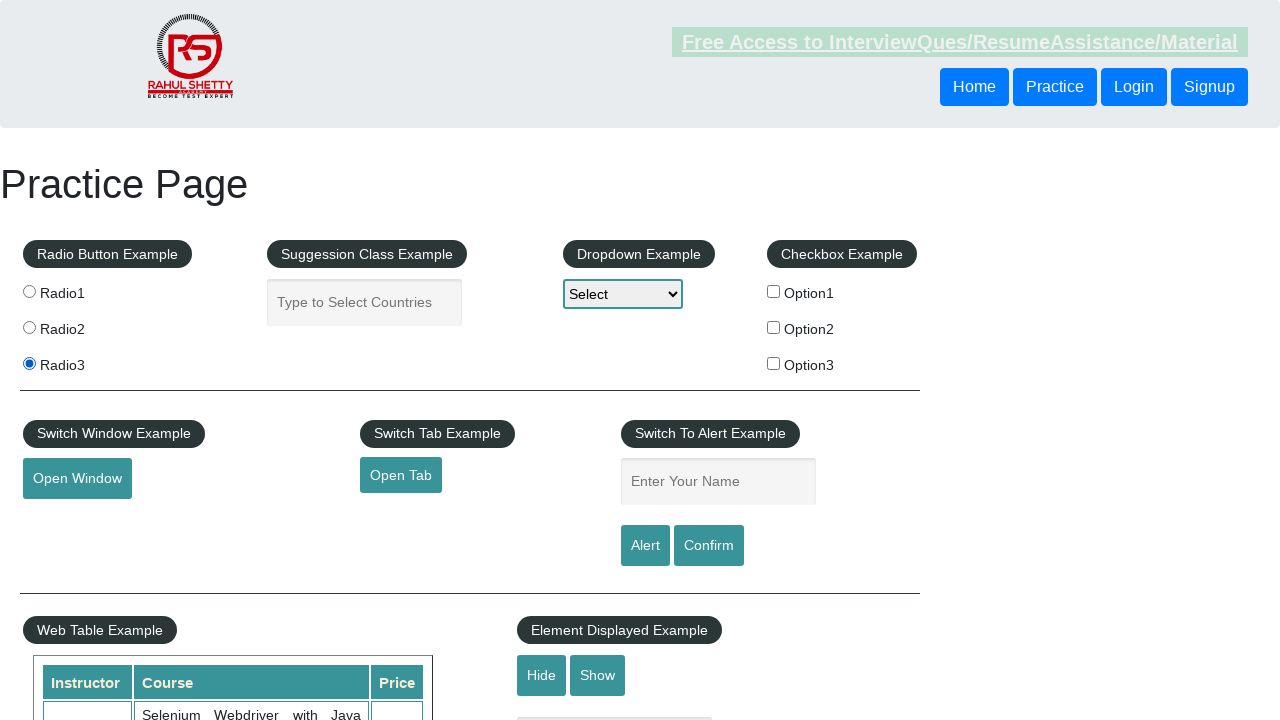